Tests a registration form by filling in first name, last name, and city fields in the first block, then submitting the form and verifying the success message

Starting URL: http://suninjuly.github.io/registration1.html

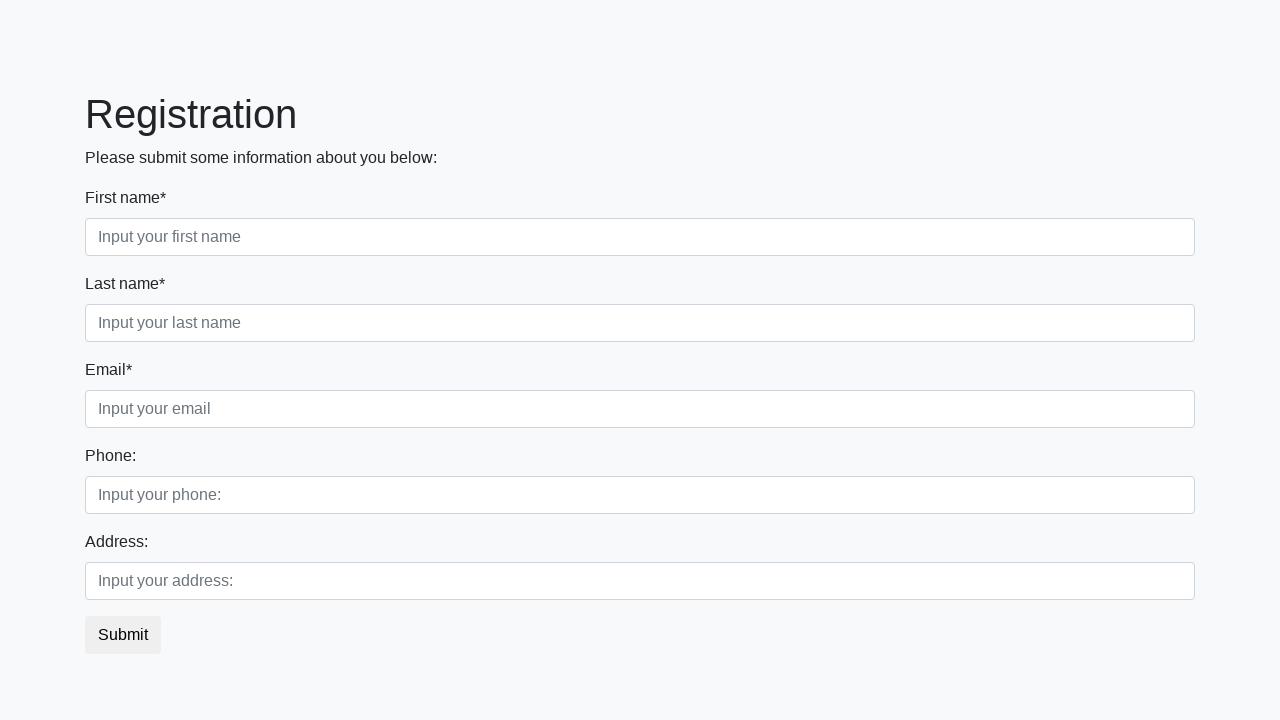

Filled first name field with 'Ivan' on .first_block .first
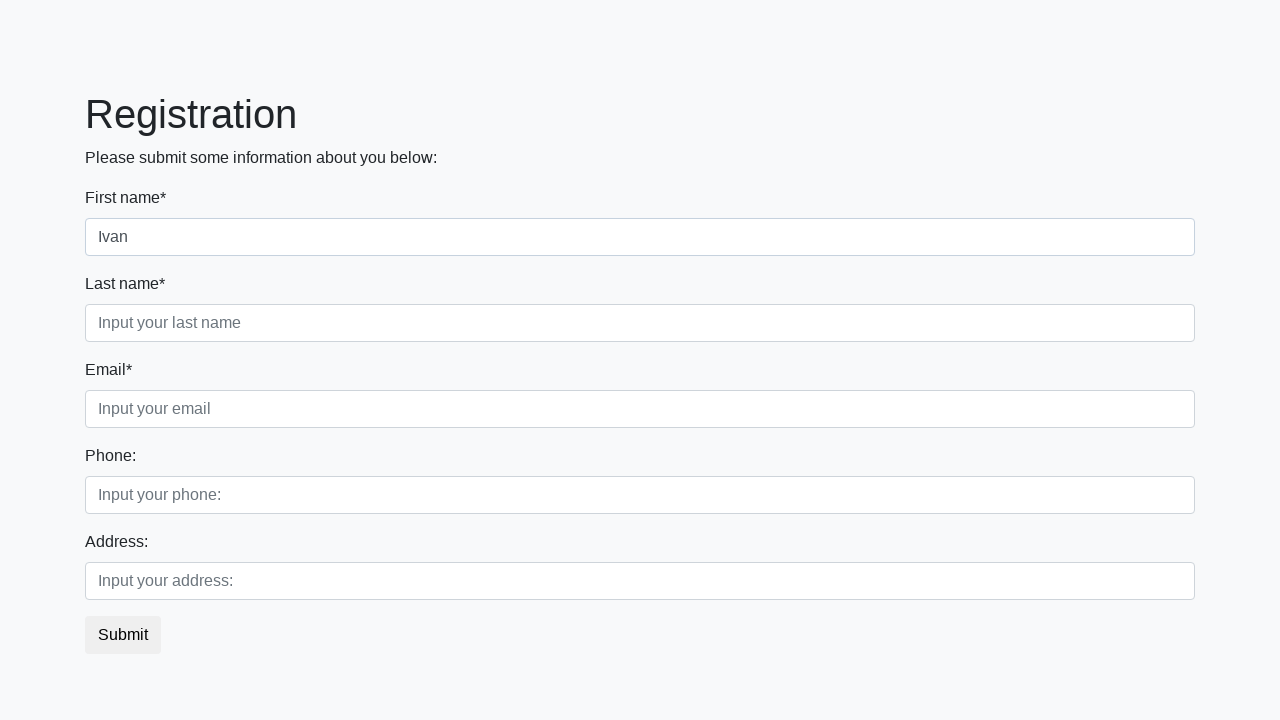

Filled last name field with 'Petrov' on .first_block .second
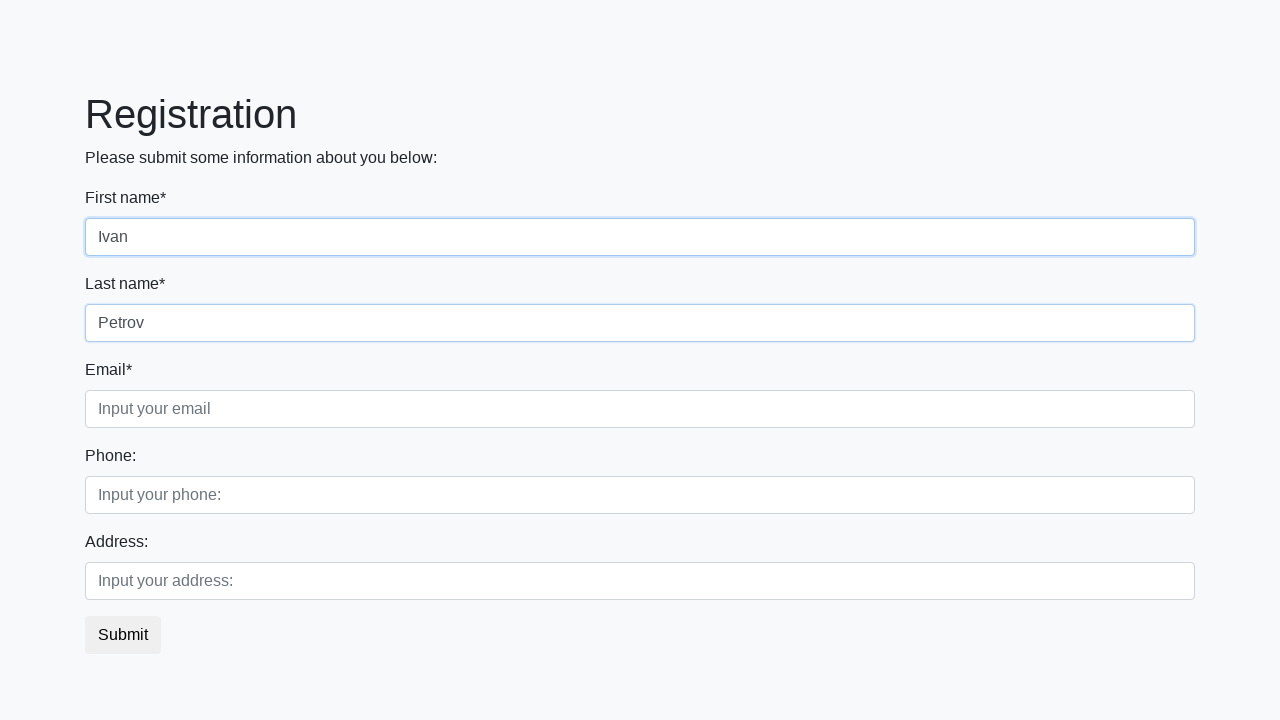

Filled city field with 'Smolensk' on .first_block .third
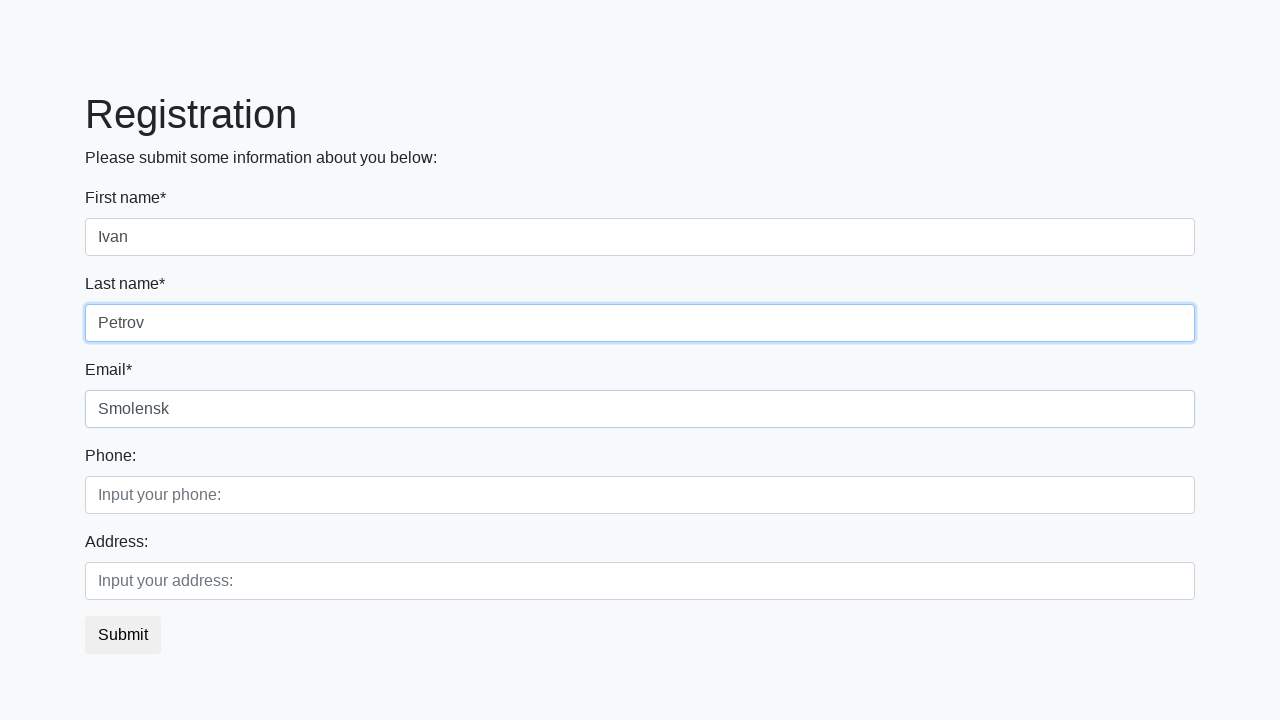

Clicked submit button at (123, 635) on button.btn
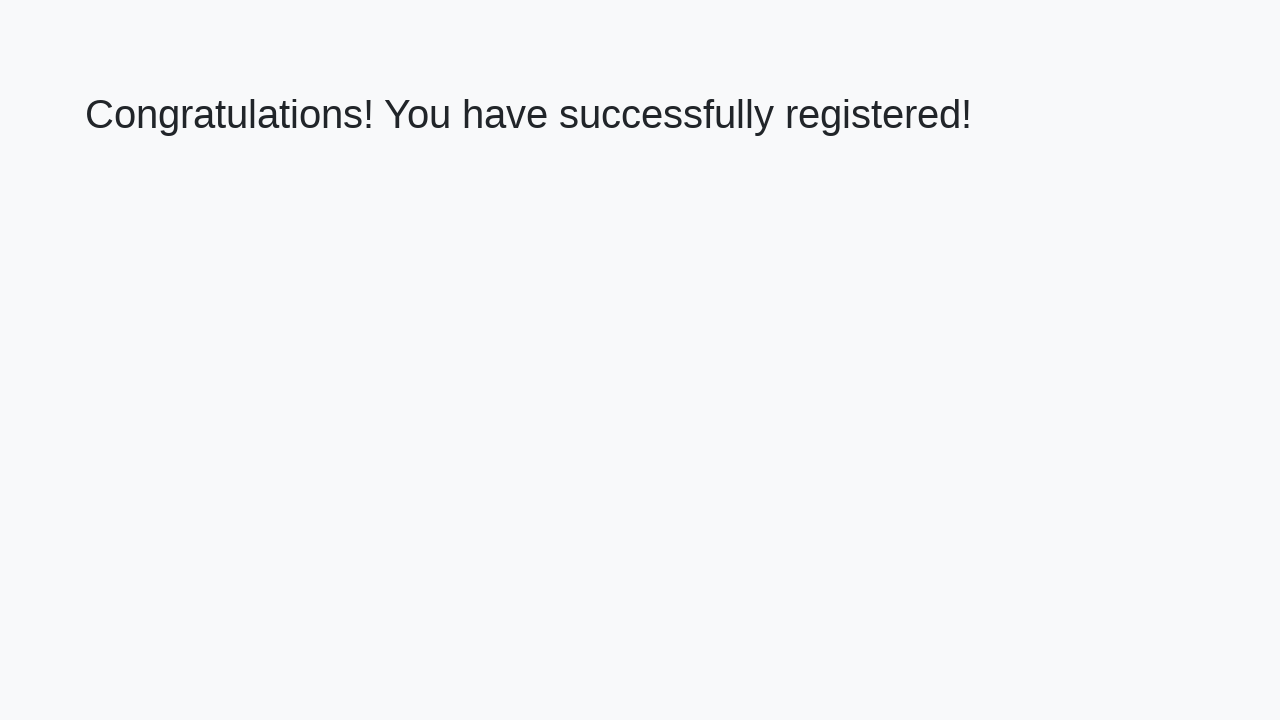

Success message (h1) appeared on page
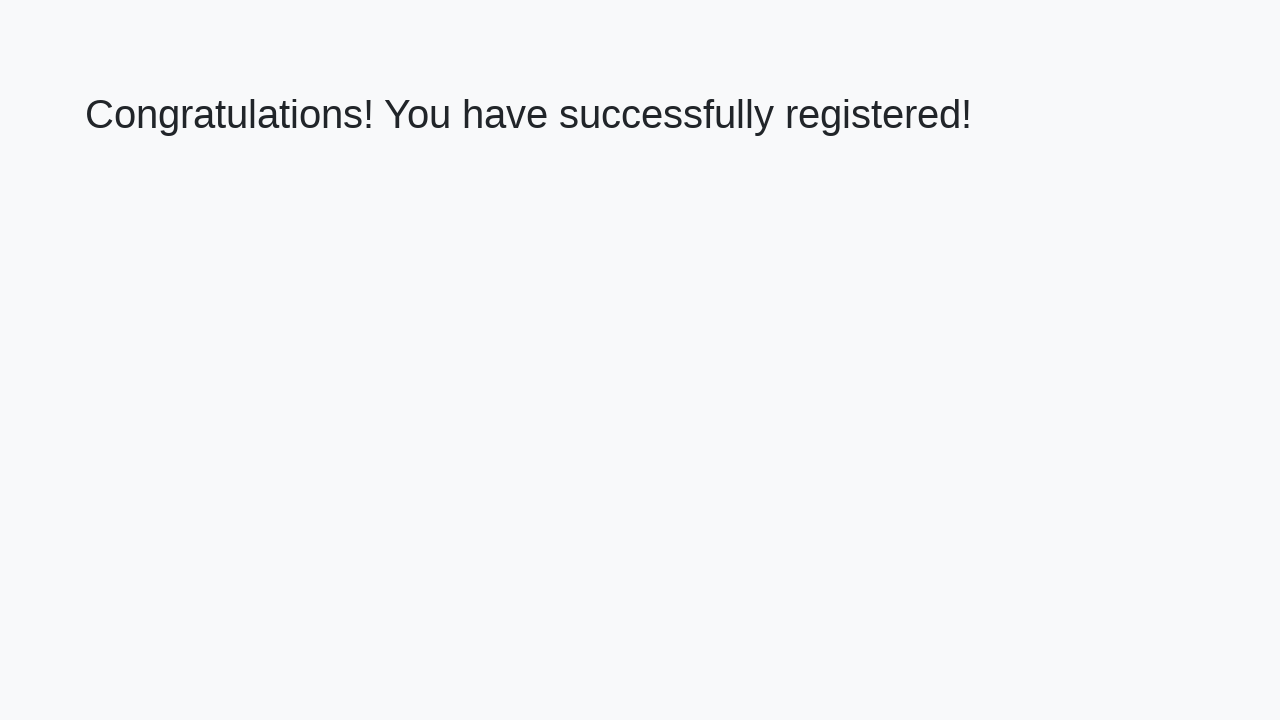

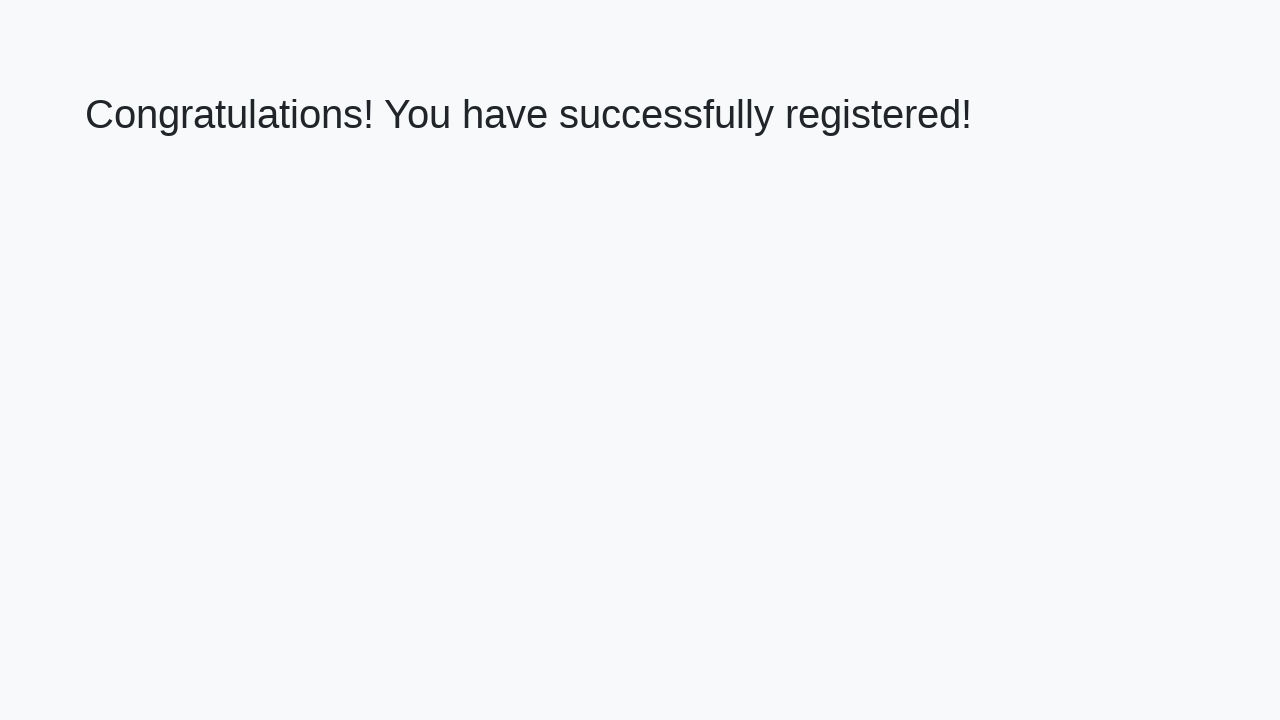